Tests a math challenge page by reading an input value, calculating a mathematical formula (log of absolute value of 12*sin(x)), entering the result in an answer field, and submitting the form.

Starting URL: http://suninjuly.github.io/redirect_page.html

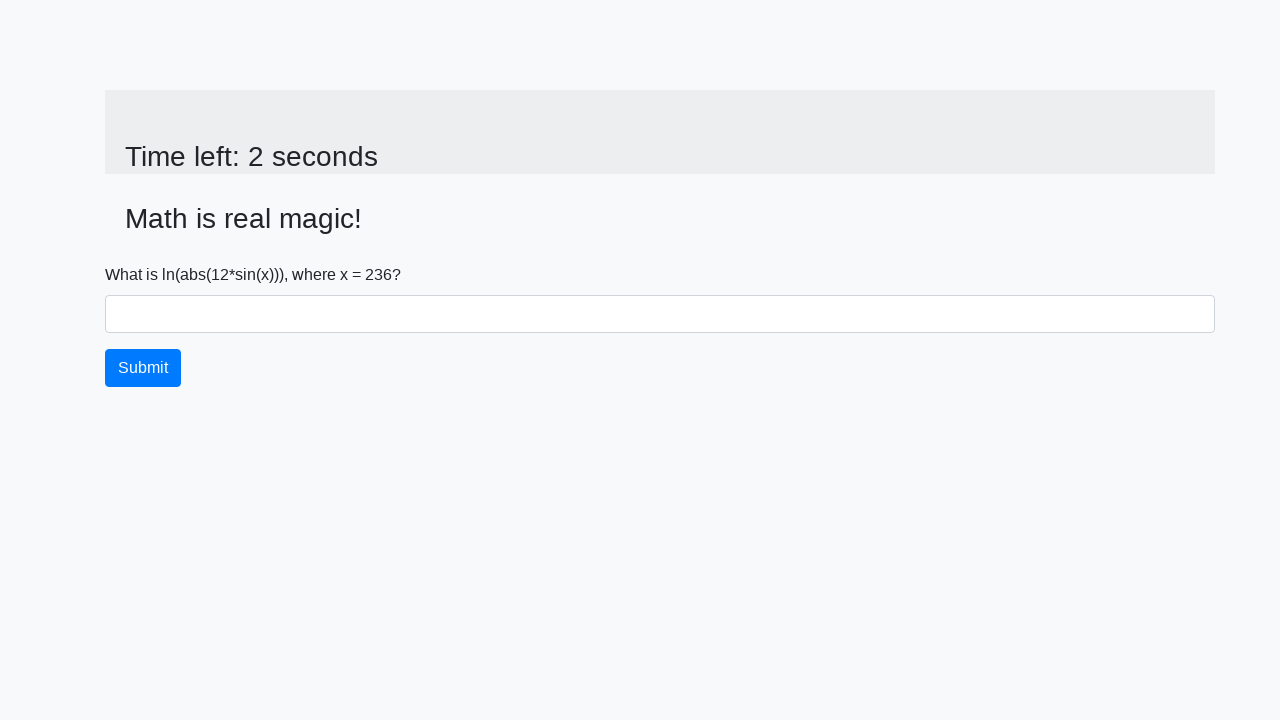

Read input value from #input_value element
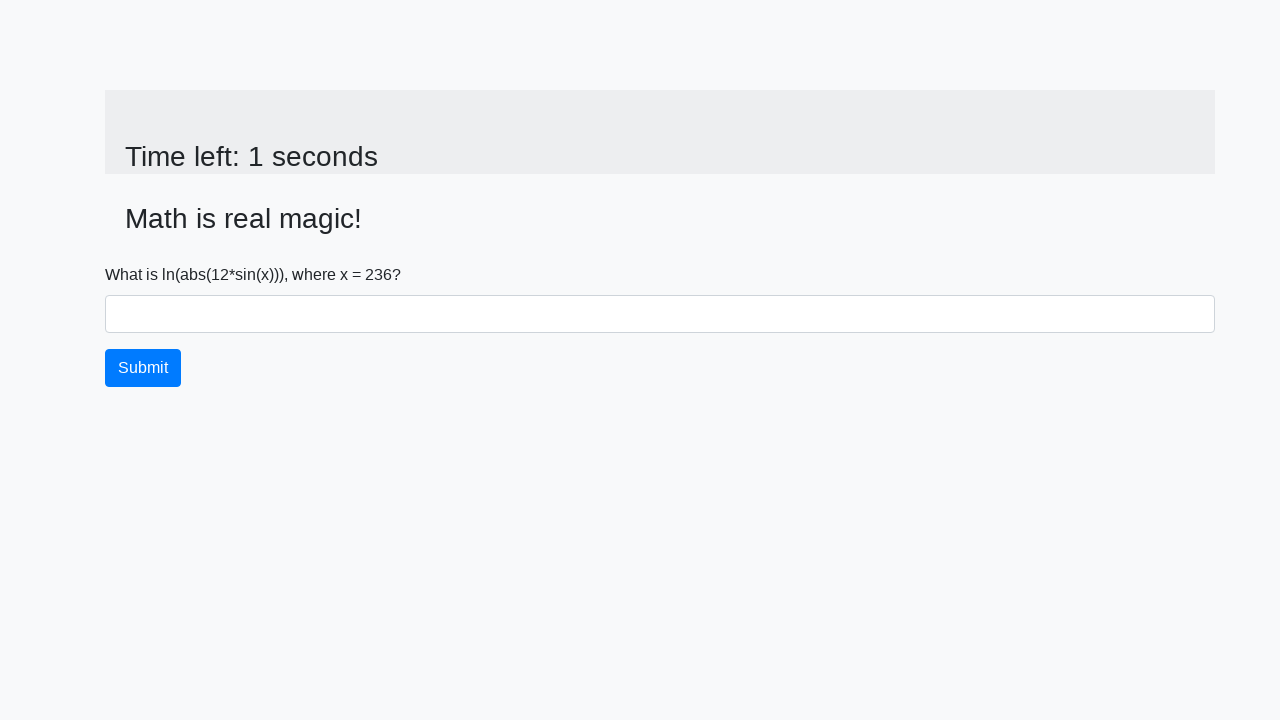

Calculated result using formula log(abs(12*sin(236)))
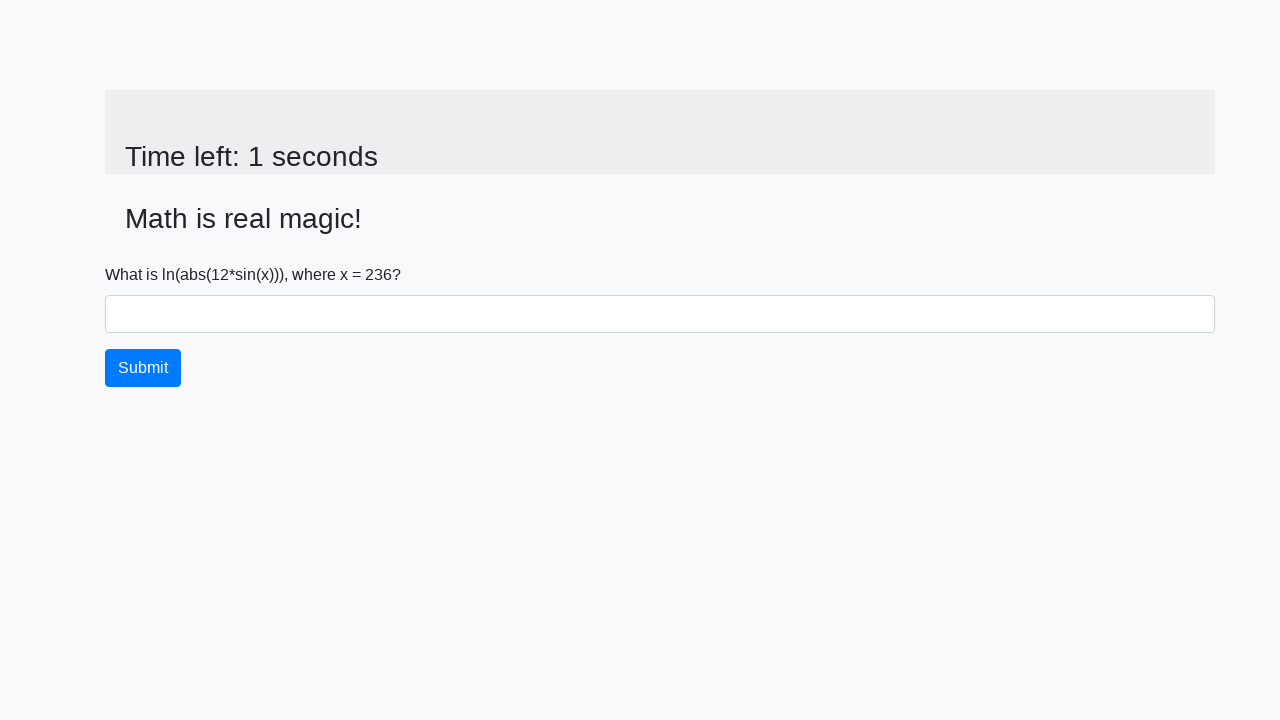

Filled answer field with calculated value: 1.494517417276214 on #answer
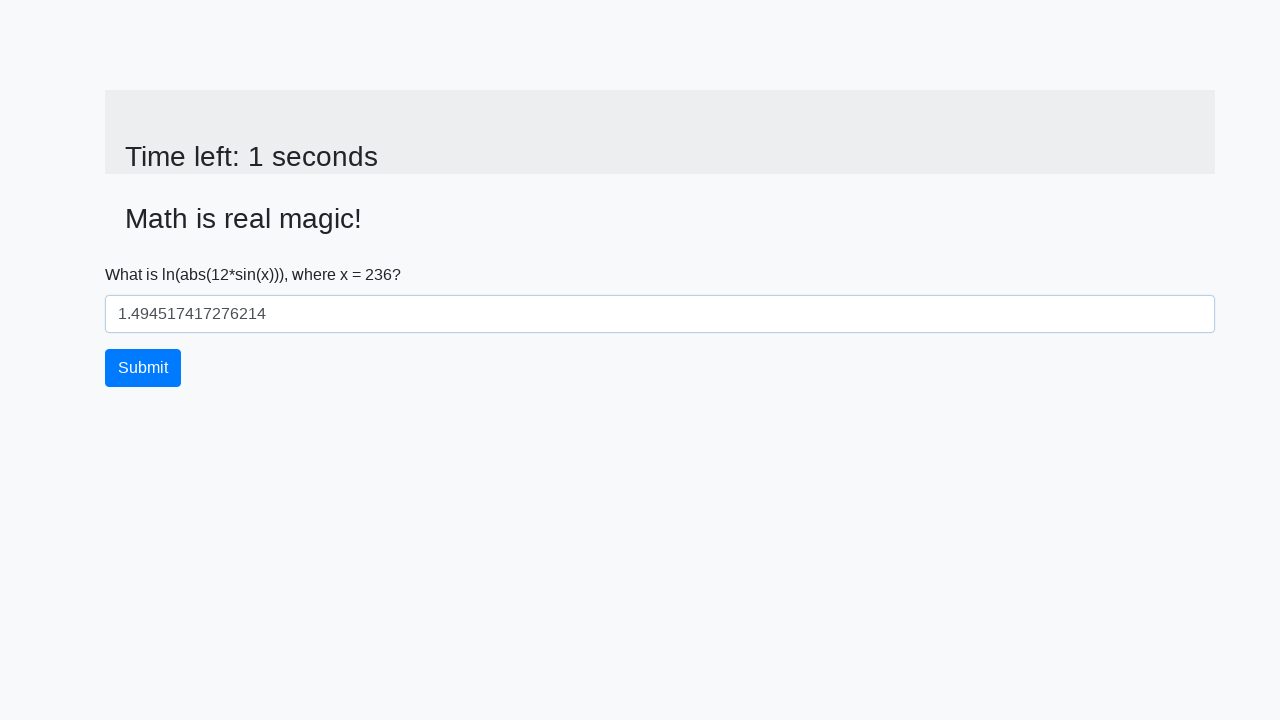

Clicked submit button to submit the form at (143, 368) on button[type="submit"]
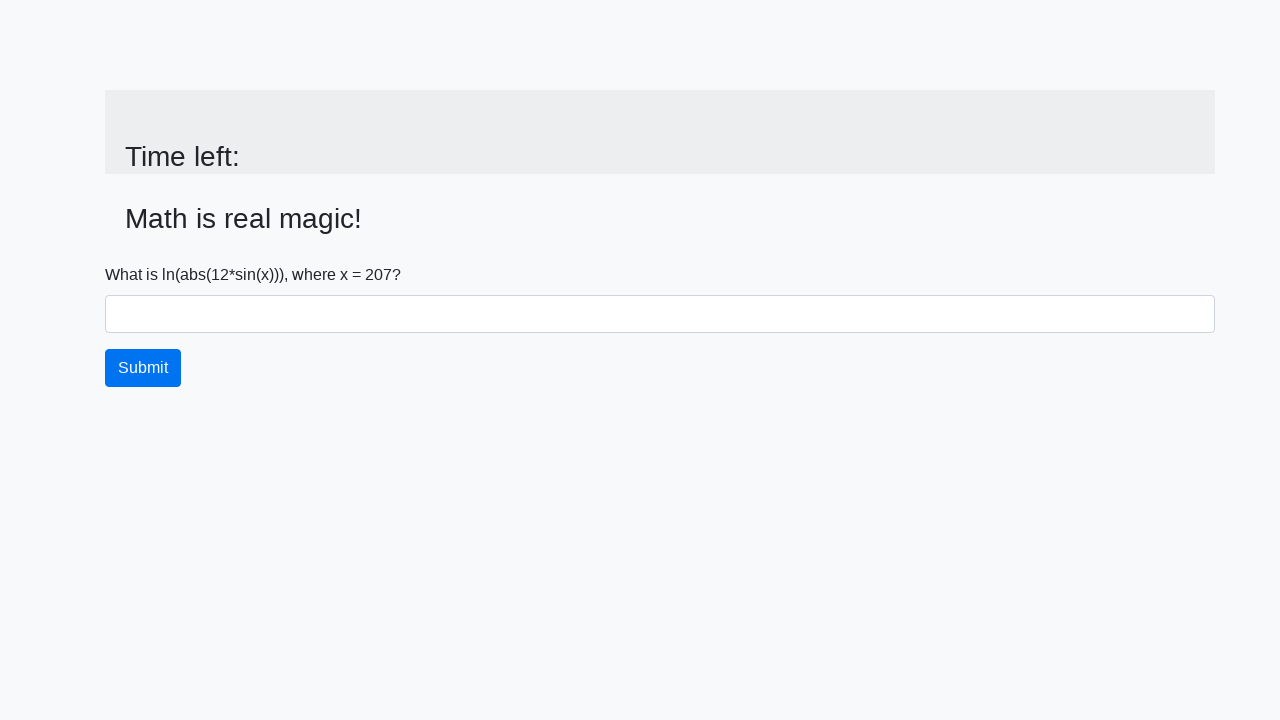

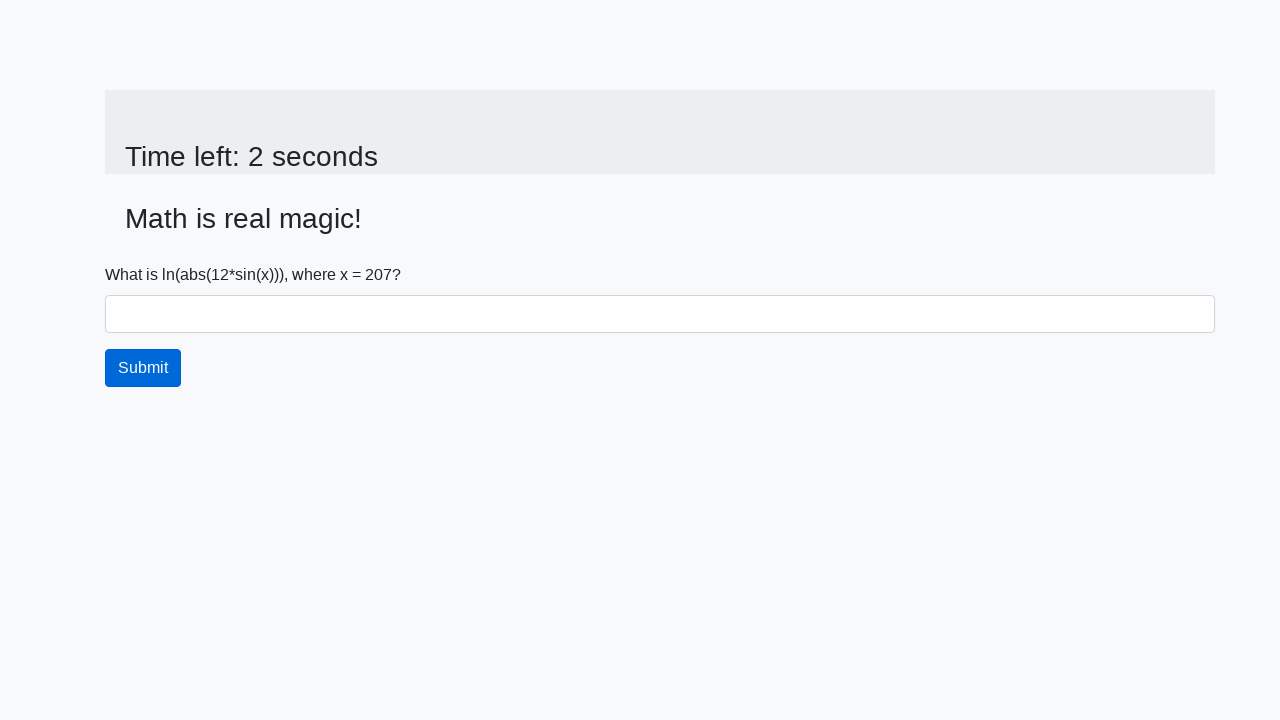